Navigates to the OrangeHRM website and verifies the page loads by checking the page title

Starting URL: https://www.orangehrm.com/

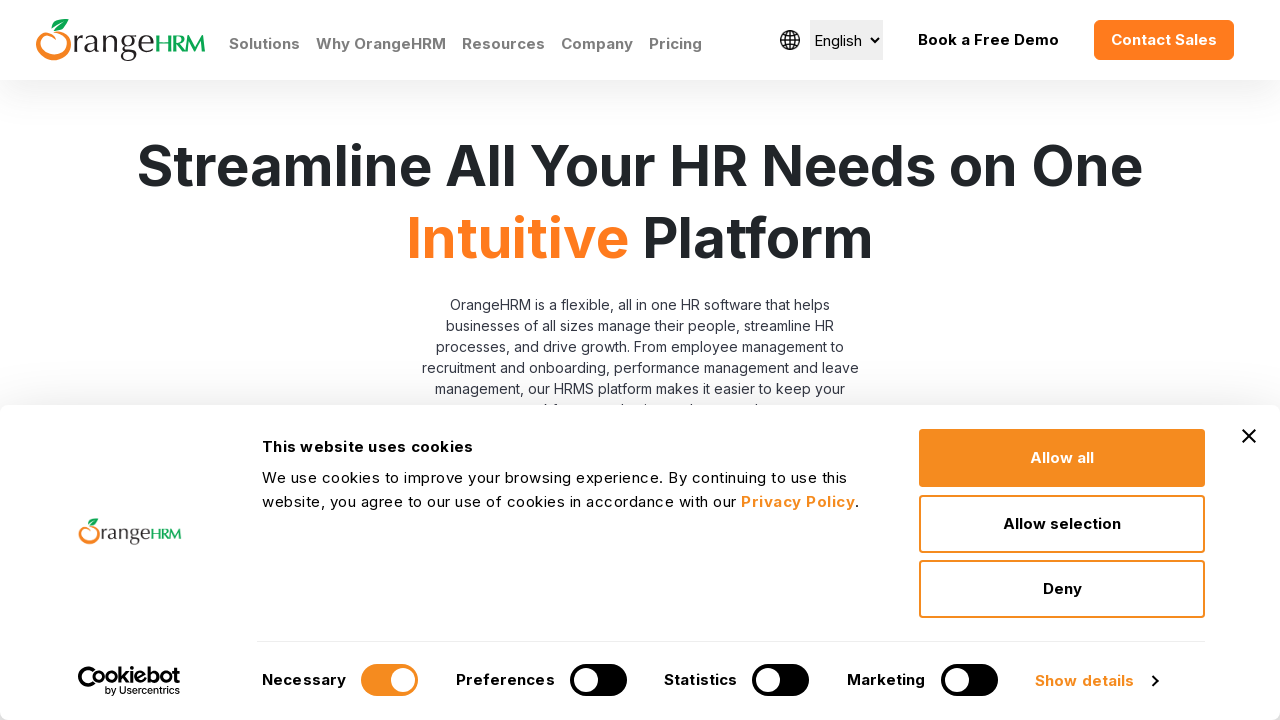

Navigated to OrangeHRM website
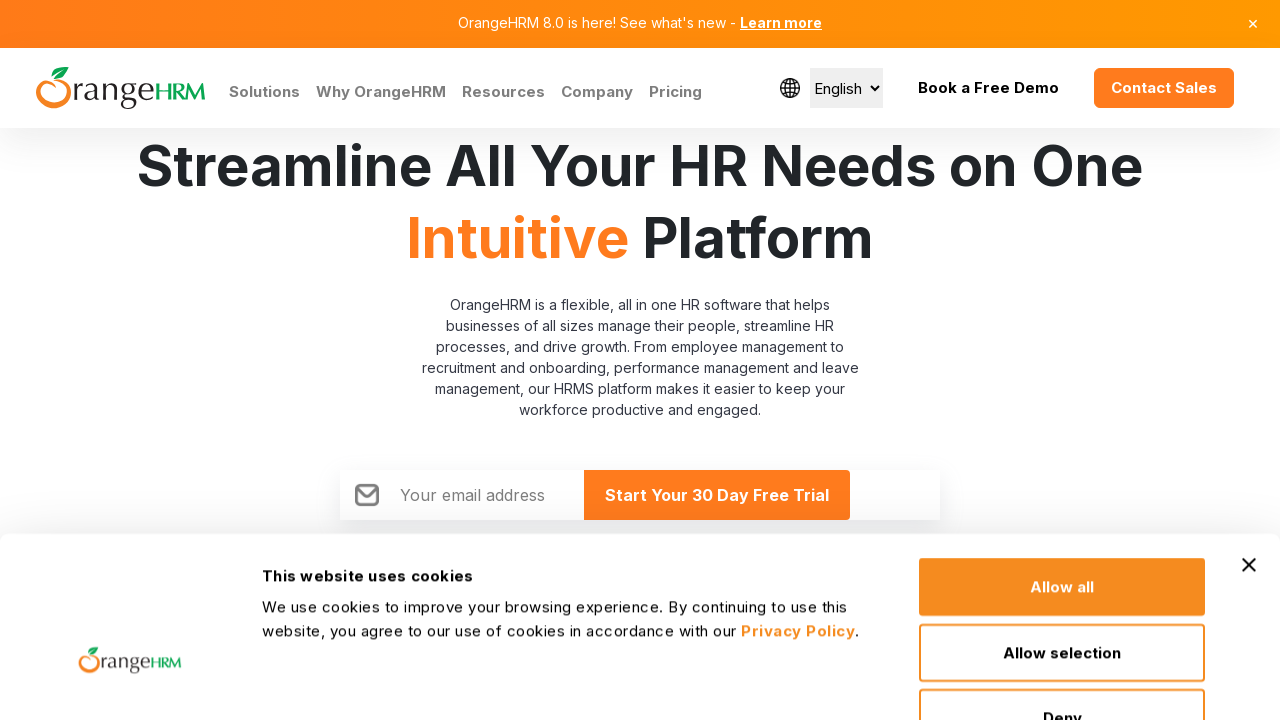

Page DOM content loaded
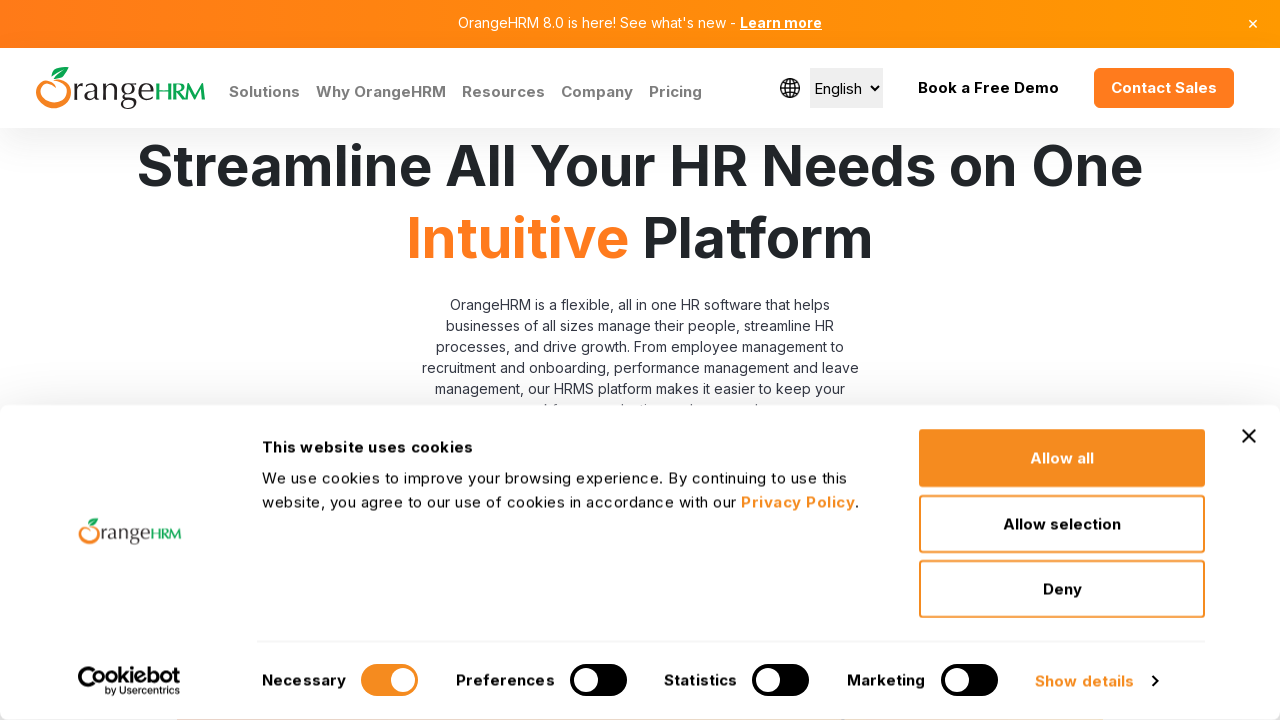

Retrieved page title: 'Human Resources Management Software | HRMS | OrangeHRM'
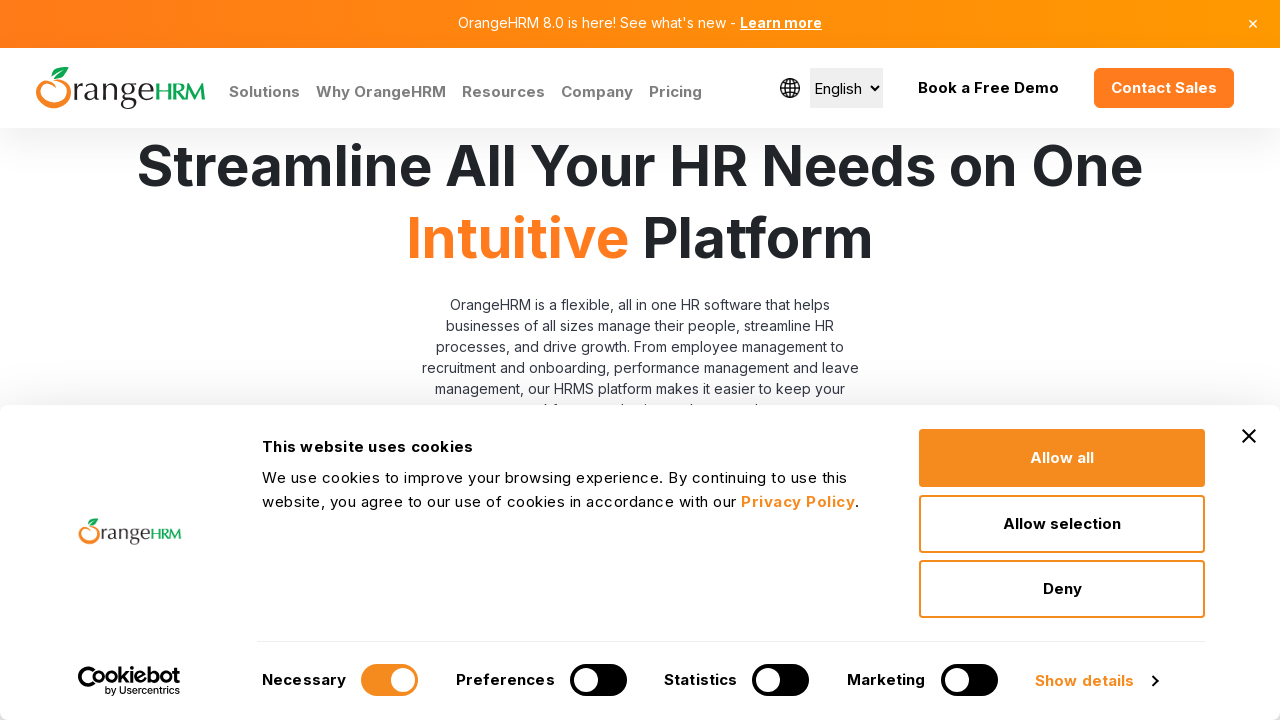

Verified page title contains 'OrangeHRM' or 'Human Resources'
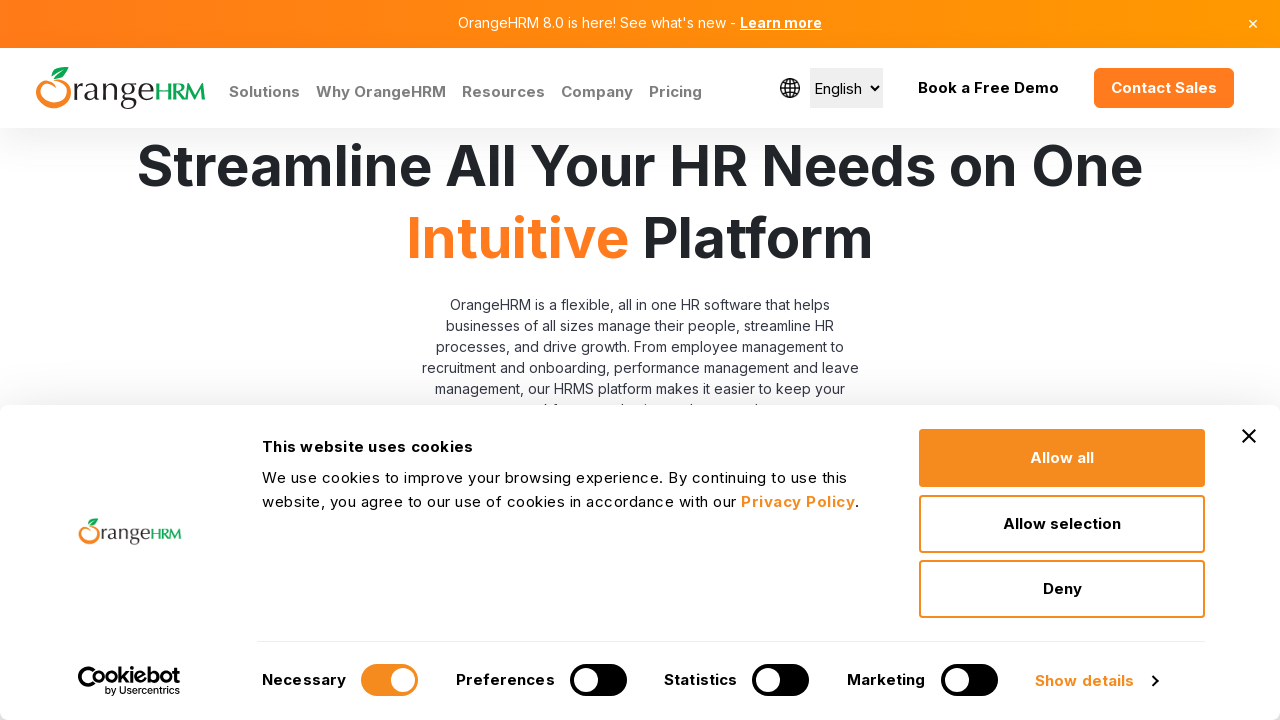

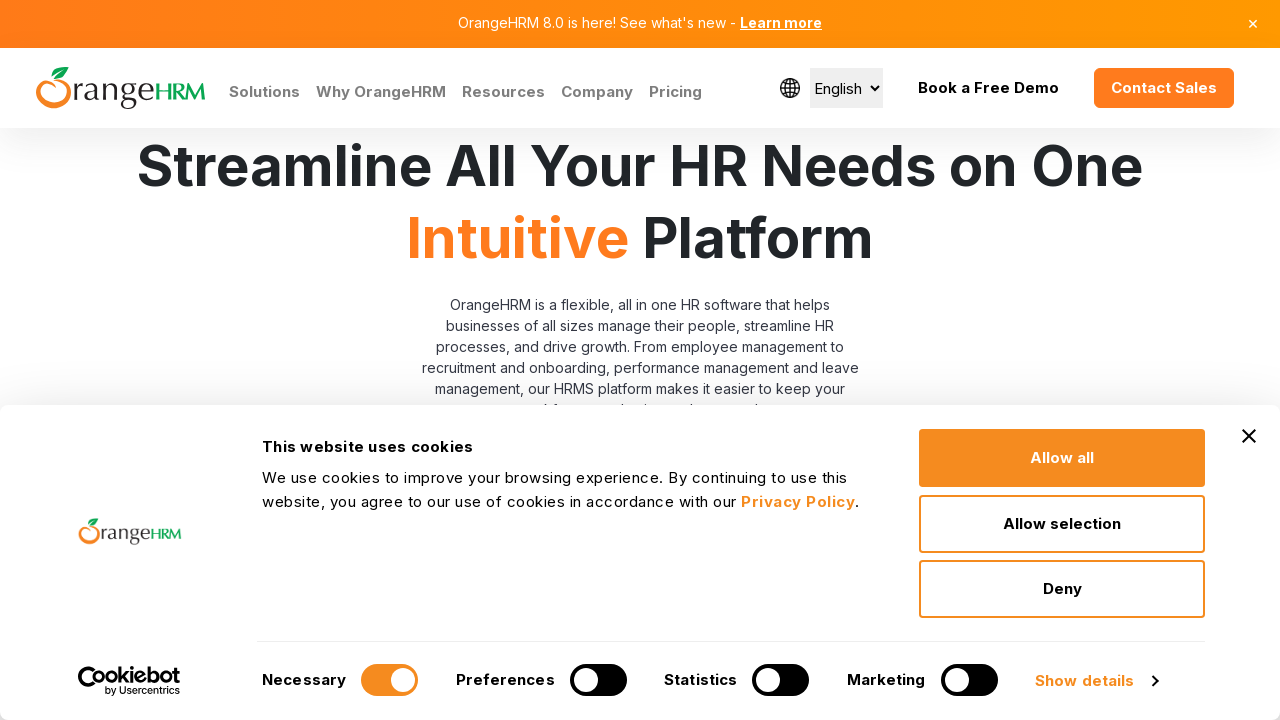